Navigates to the DemoBlaze website and verifies that the page title matches the expected value

Starting URL: https://www.demoblaze.com

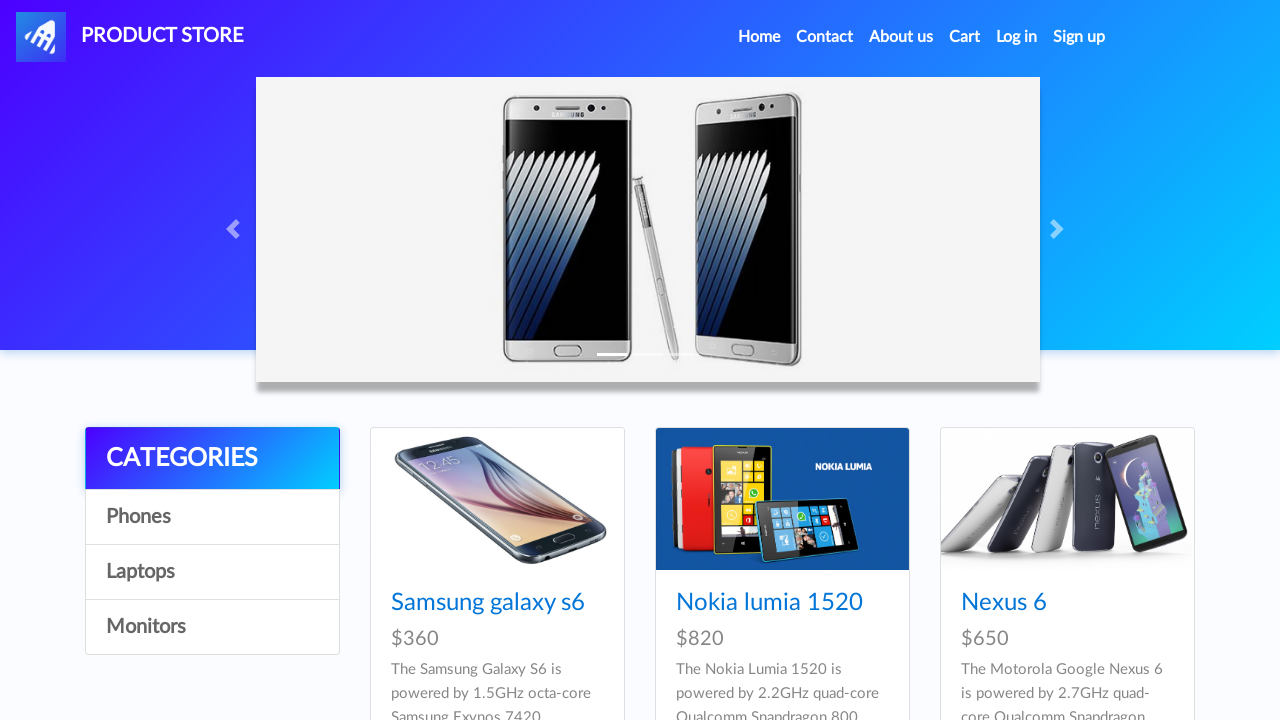

Navigated to DemoBlaze website (https://www.demoblaze.com)
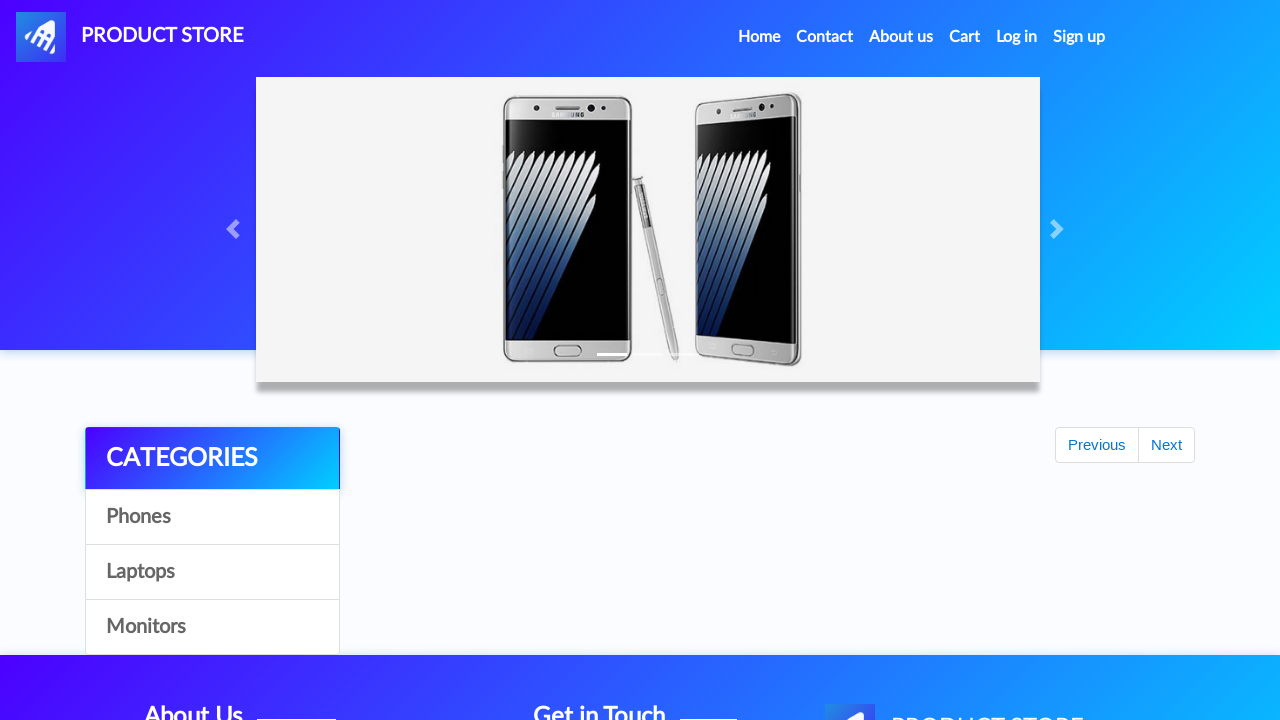

Retrieved page title
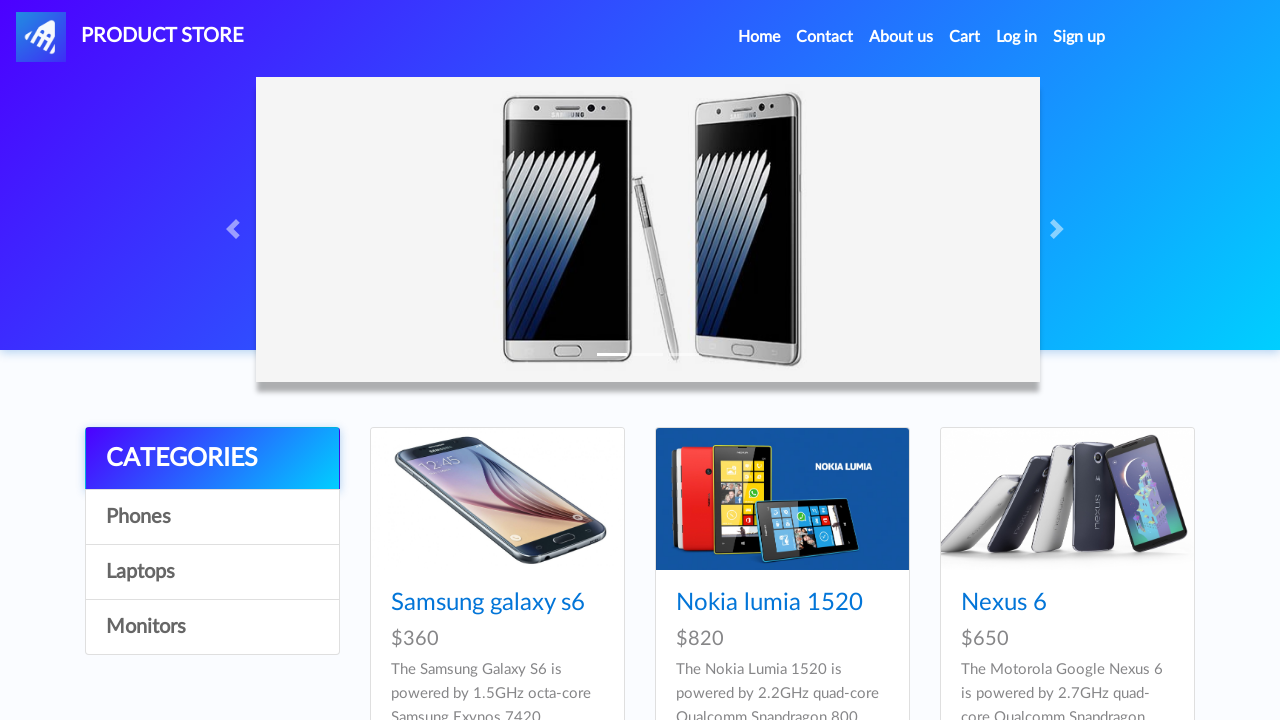

Page title verified: 'STORE' matches expected value
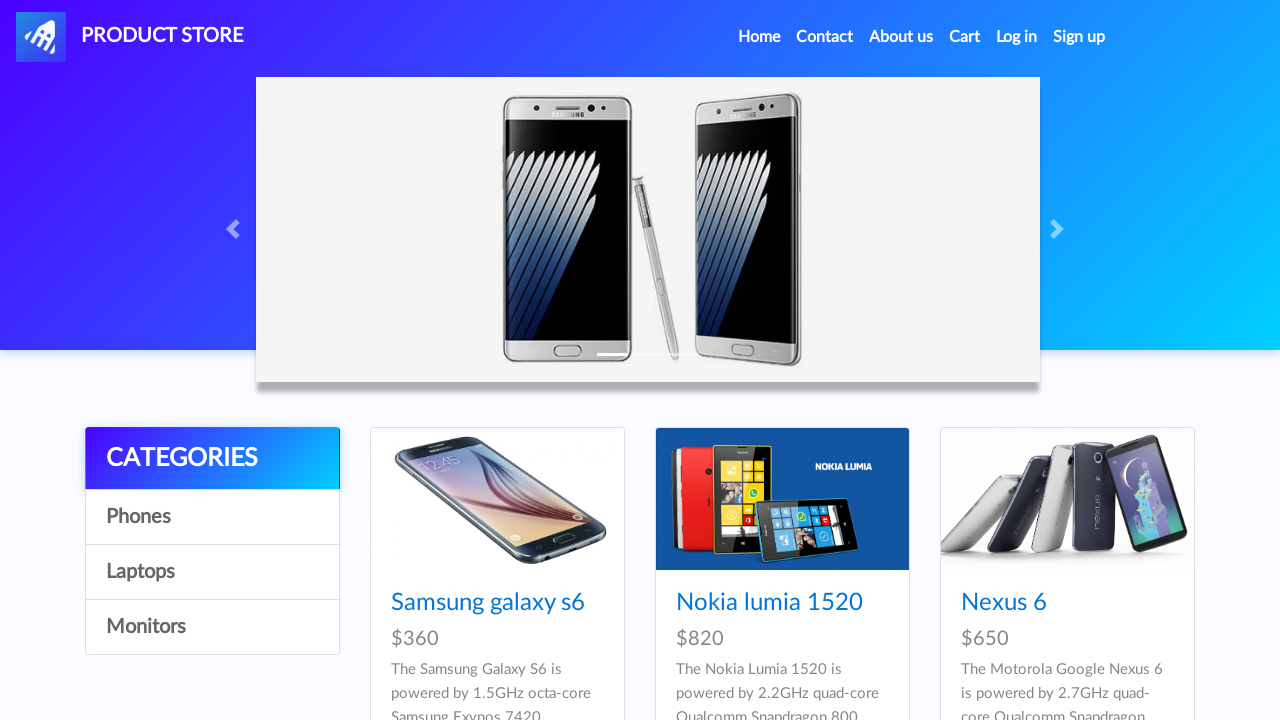

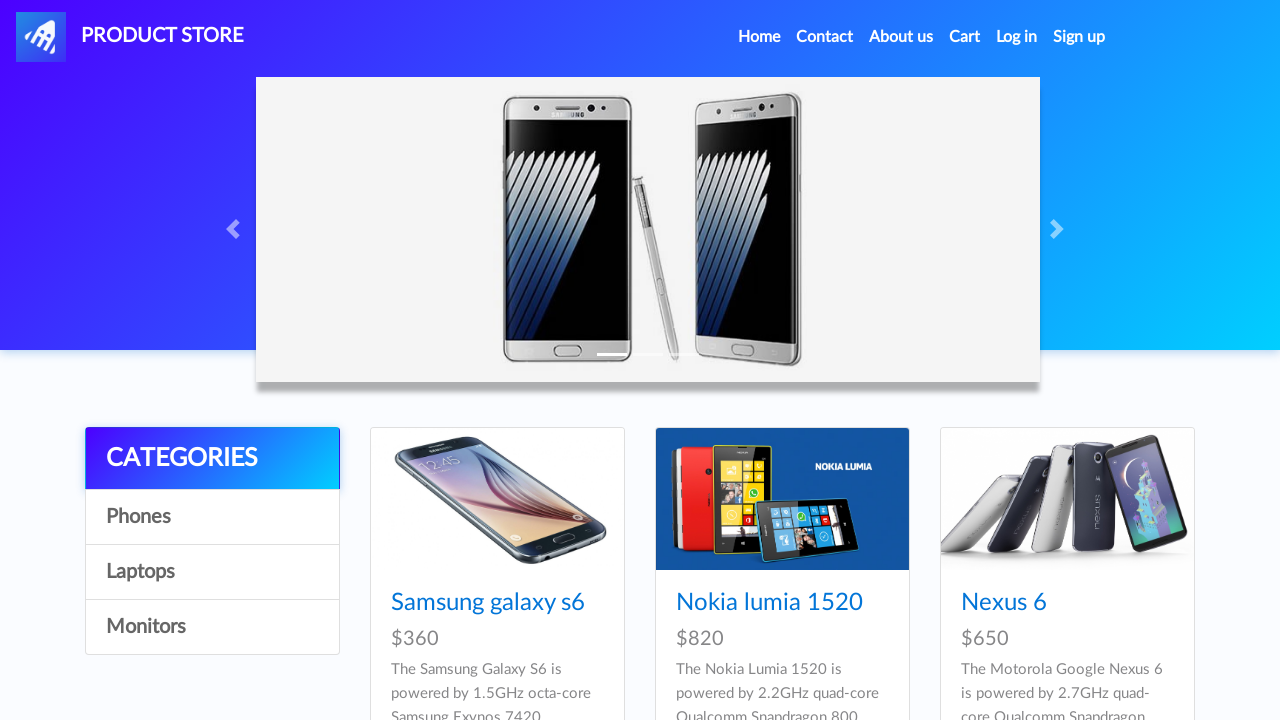